Tests drag and drop functionality on the jQuery UI droppable demo by dragging an element and dropping it onto a target within an iframe

Starting URL: https://jqueryui.com/droppable/

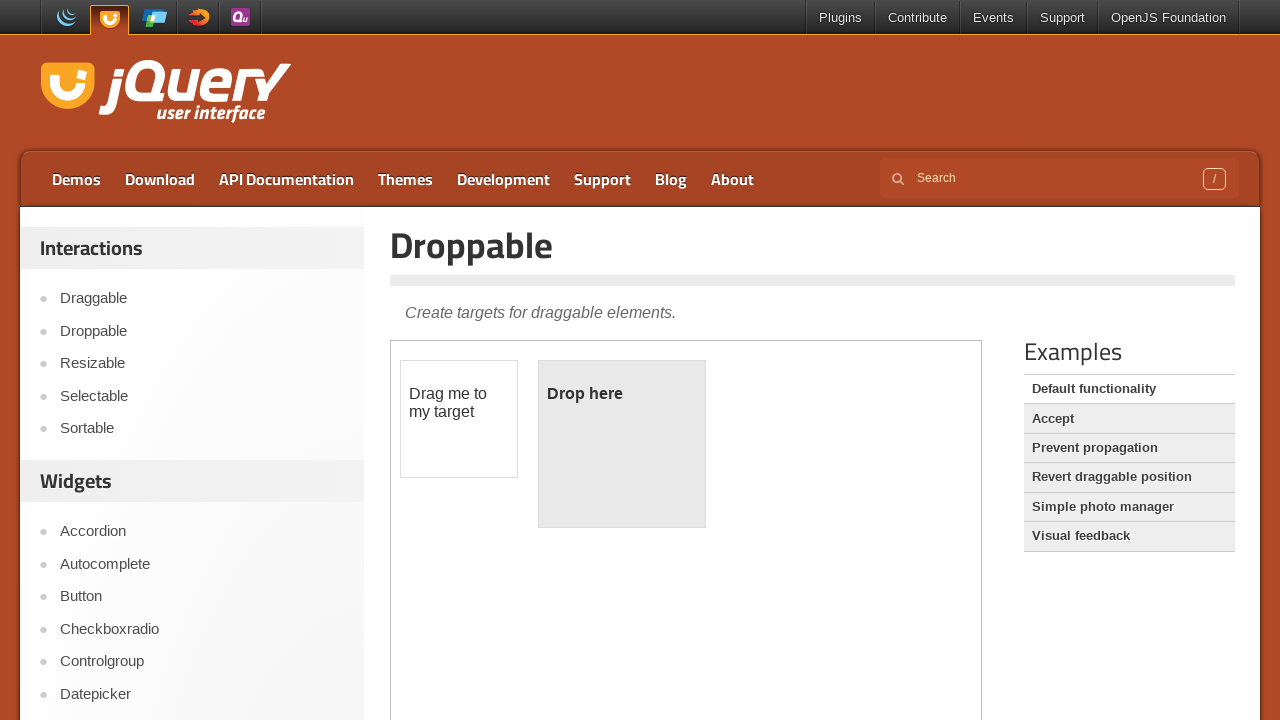

Located the demo iframe
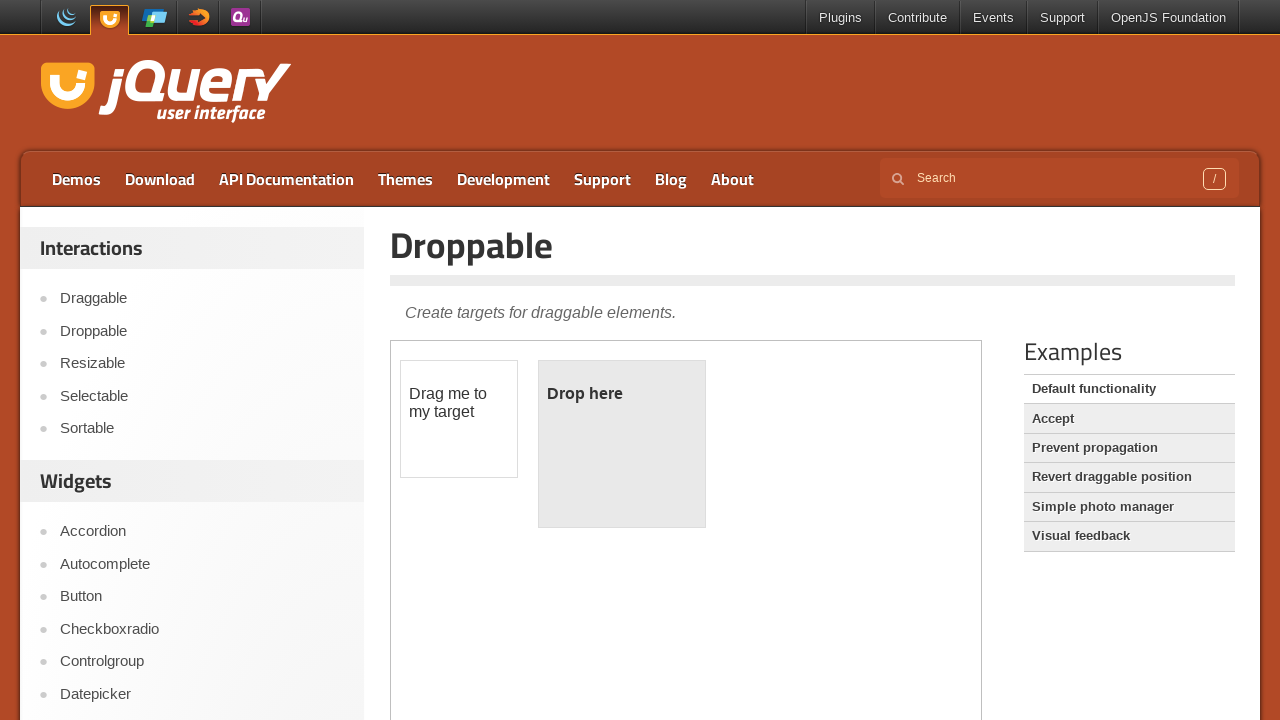

Located the draggable element within the iframe
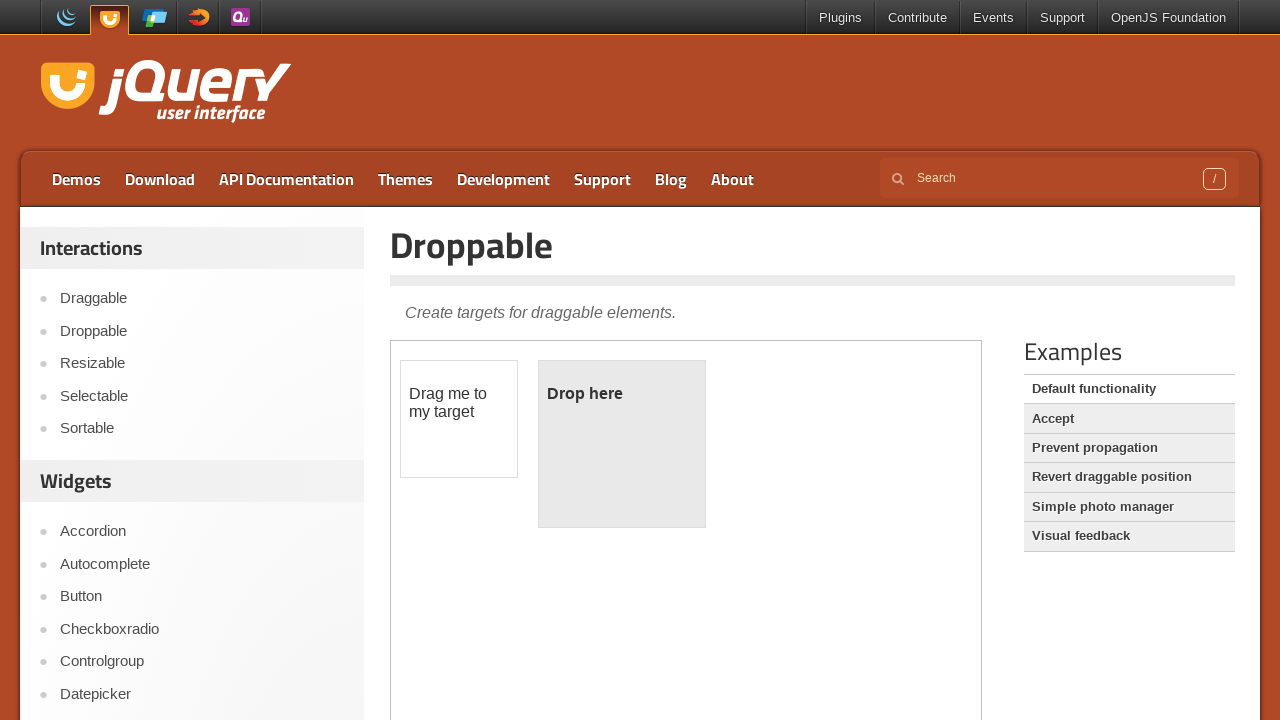

Located the droppable target element within the iframe
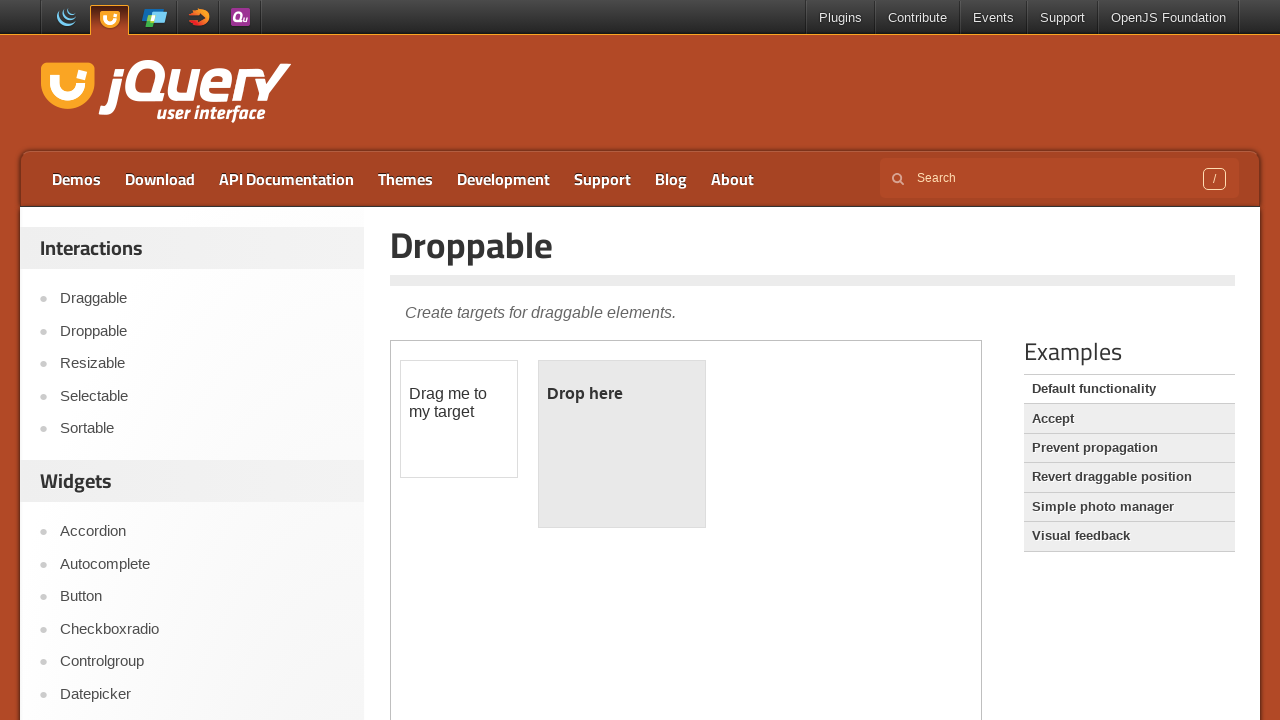

Dragged the draggable element and dropped it onto the droppable target at (622, 444)
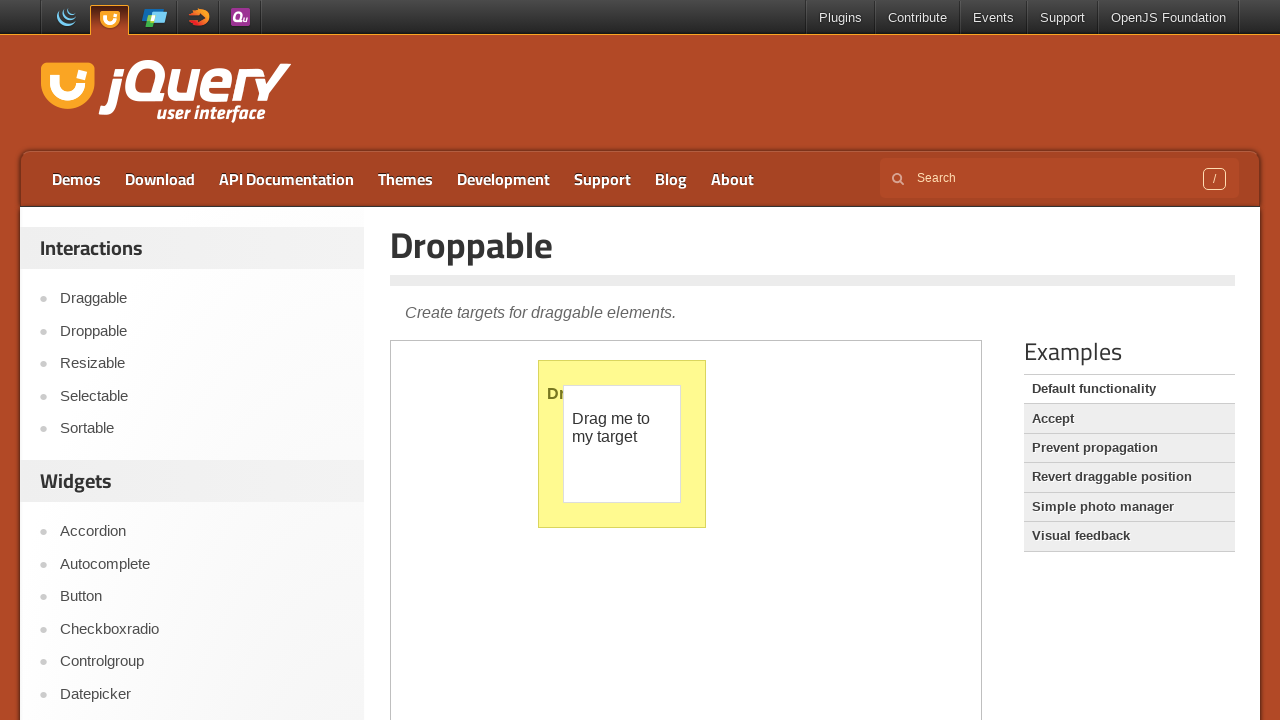

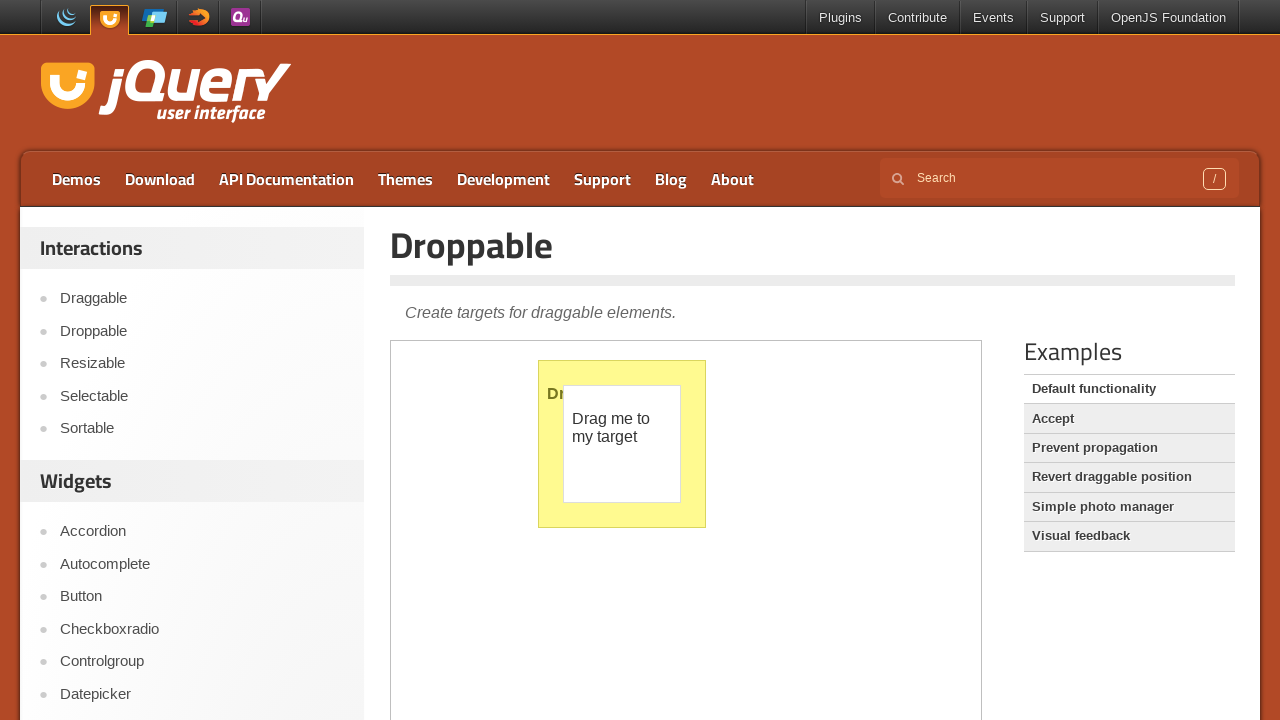